Tests a registration form variant by filling in name and email fields (skipping last name), then submitting and verifying successful registration message

Starting URL: http://suninjuly.github.io/registration2.html

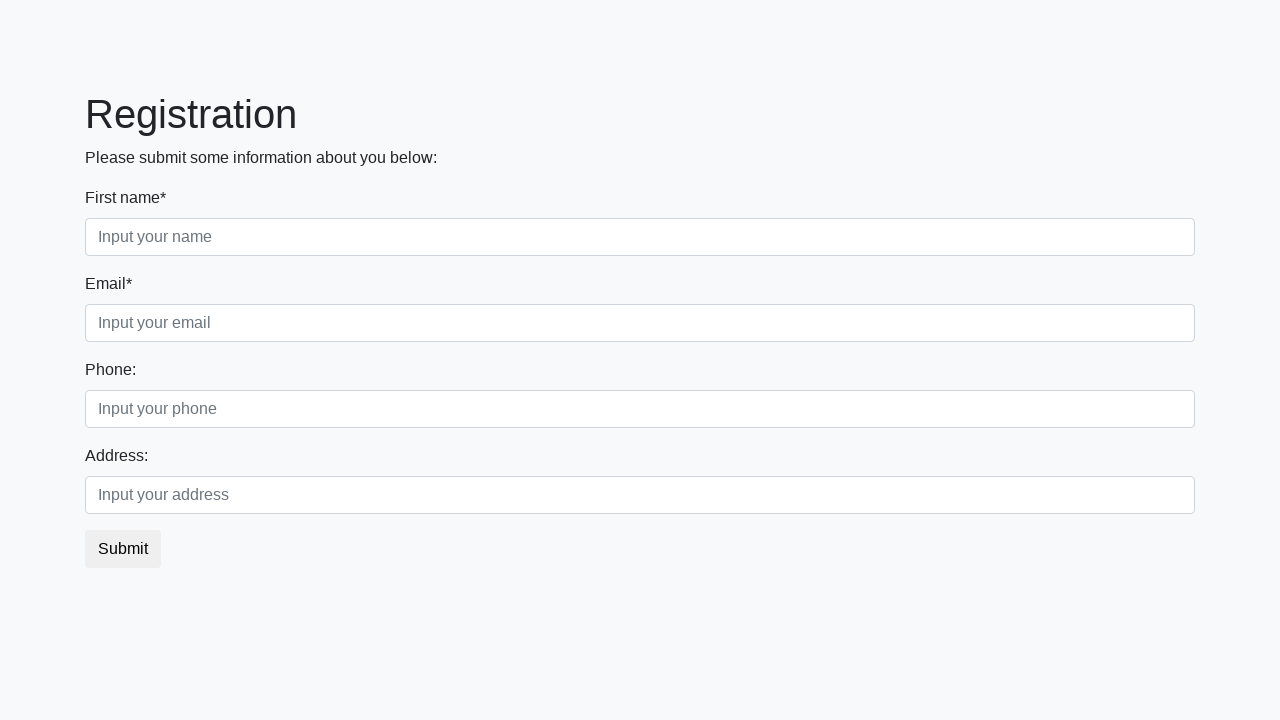

Filled name field with 'Alice' on input[placeholder='Input your name']
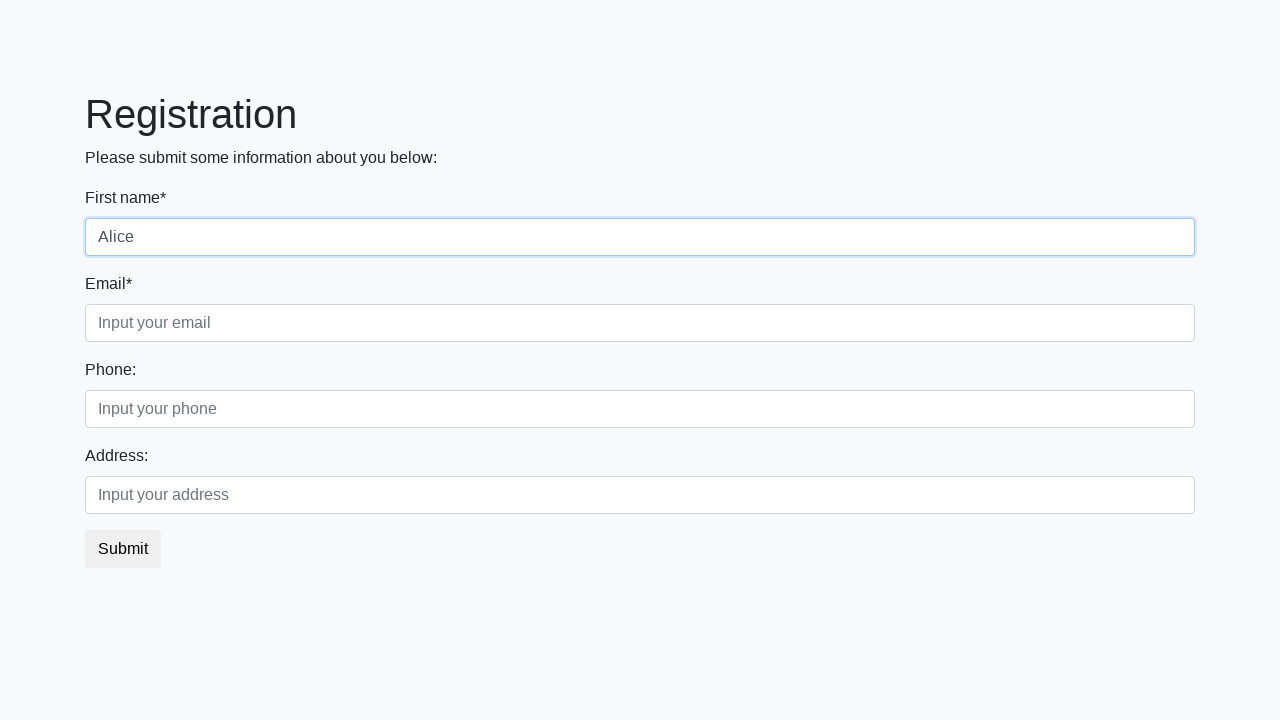

Filled email field with 'alice.jones@example.com' on input[placeholder='Input your email']
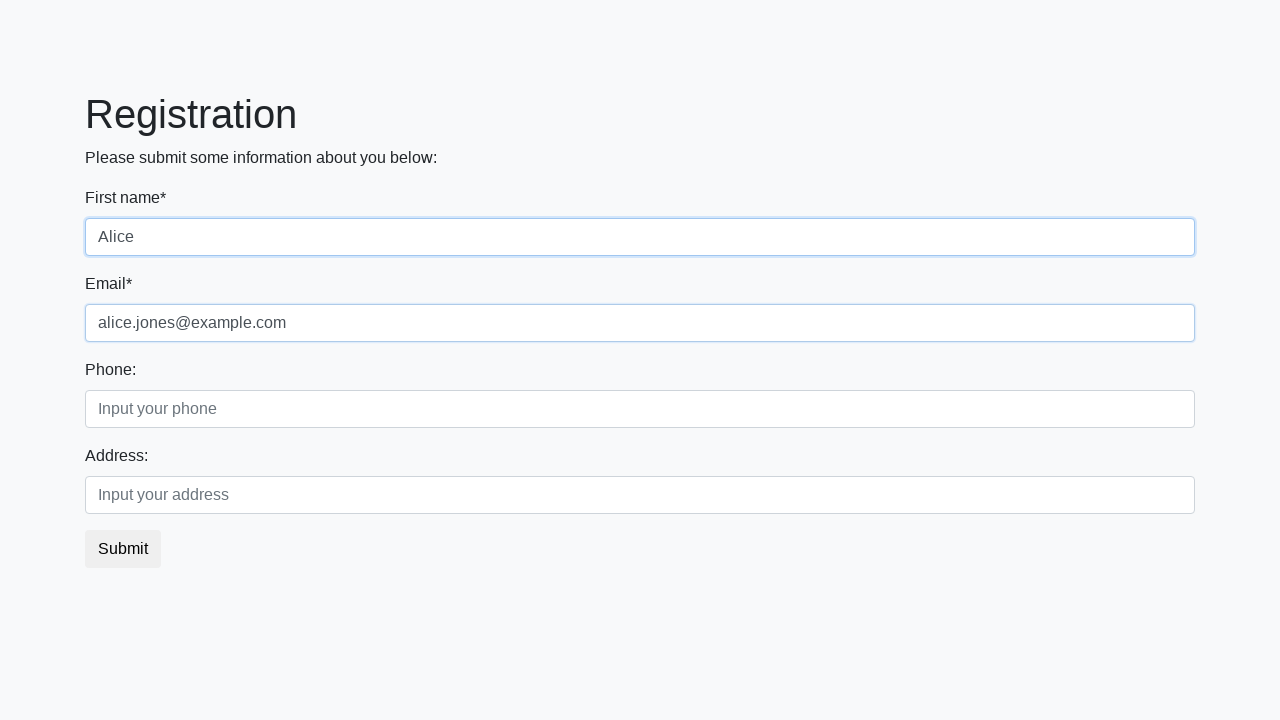

Clicked submit button to register at (123, 549) on button[type='submit']
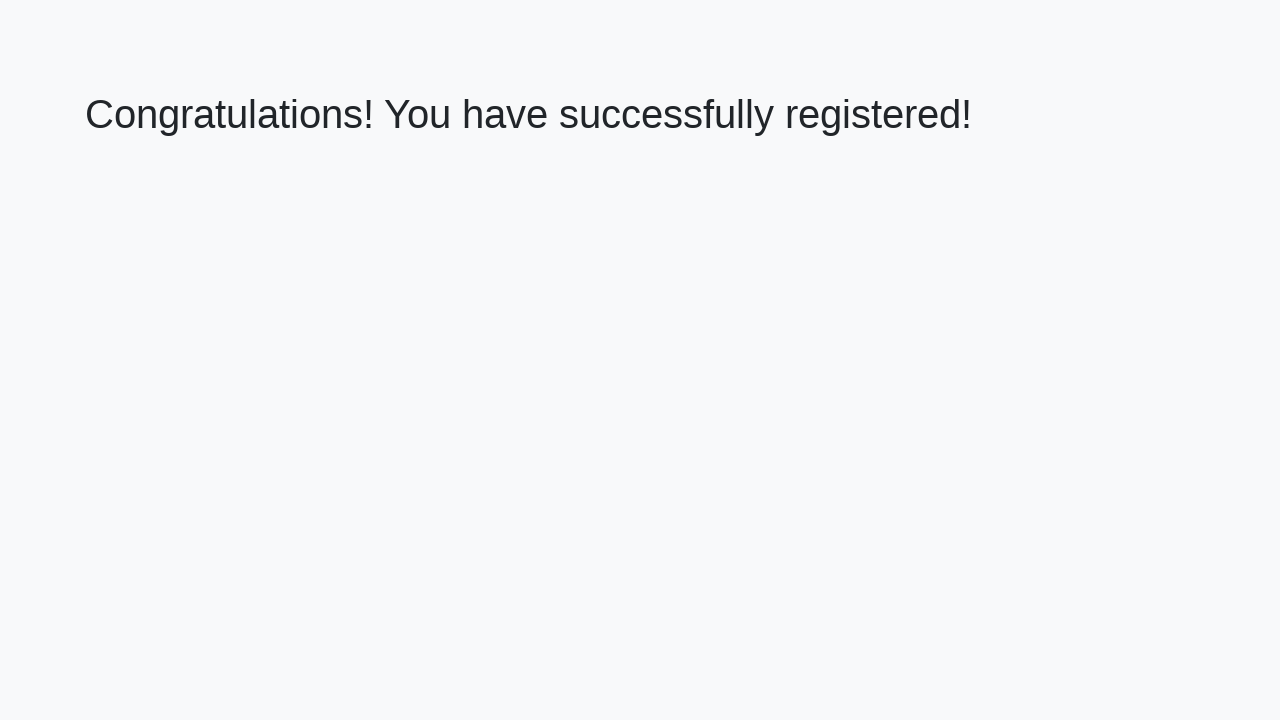

Success message heading loaded
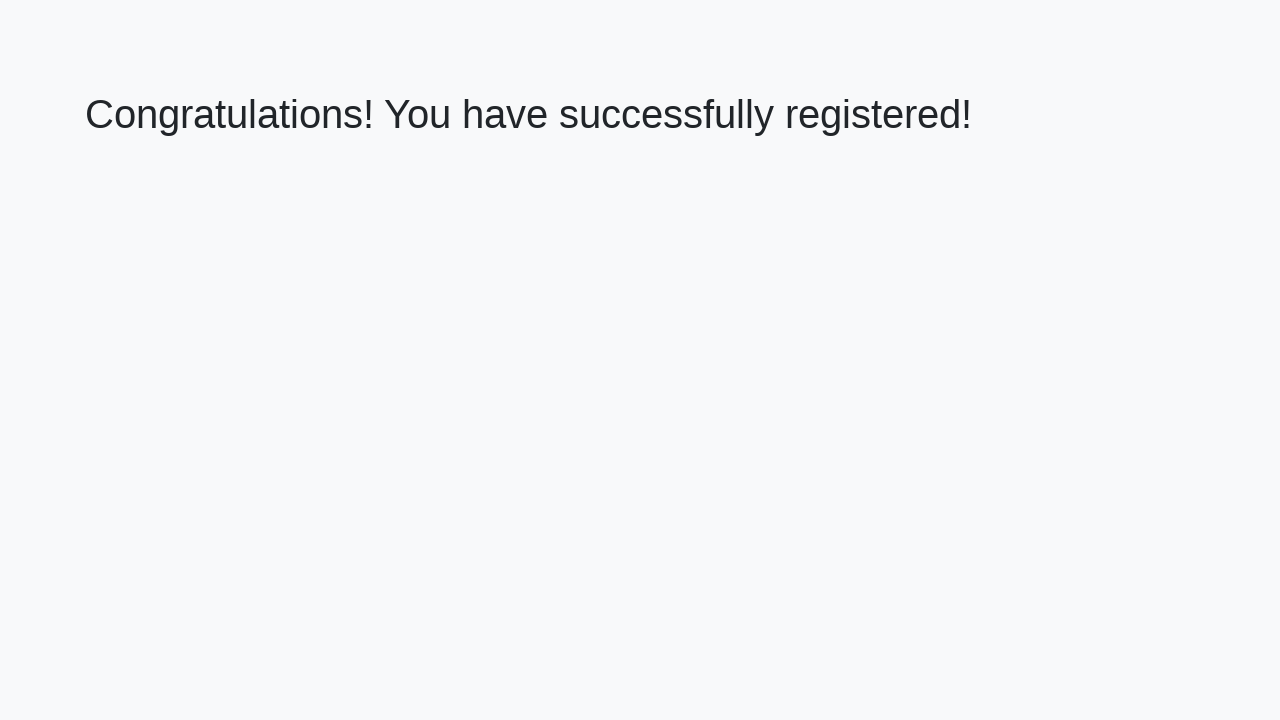

Retrieved success message text
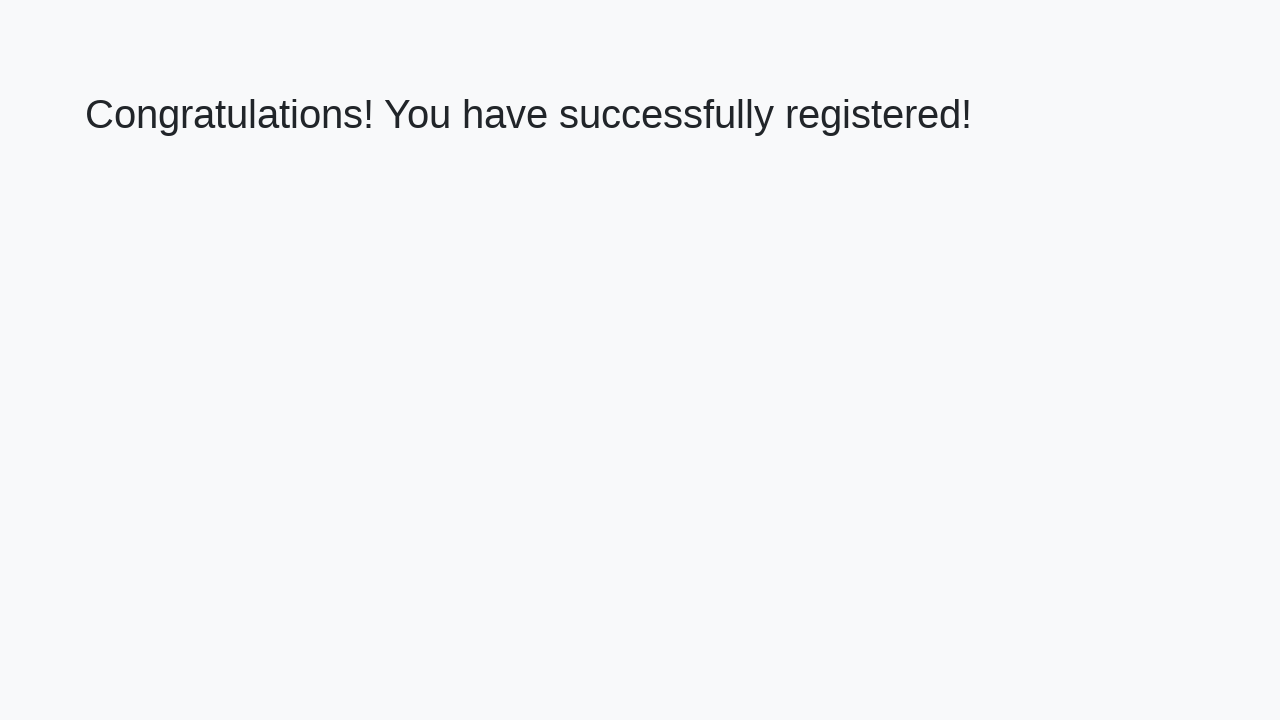

Verified success message: 'Congratulations! You have successfully registered!'
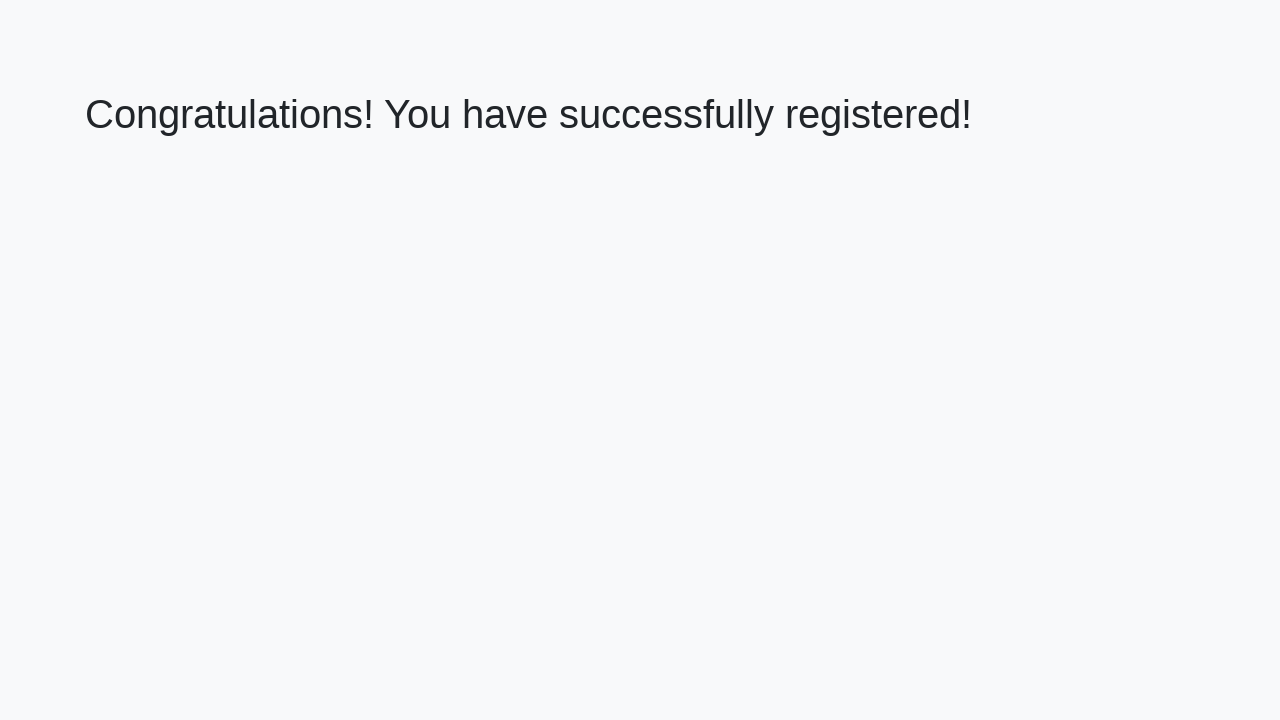

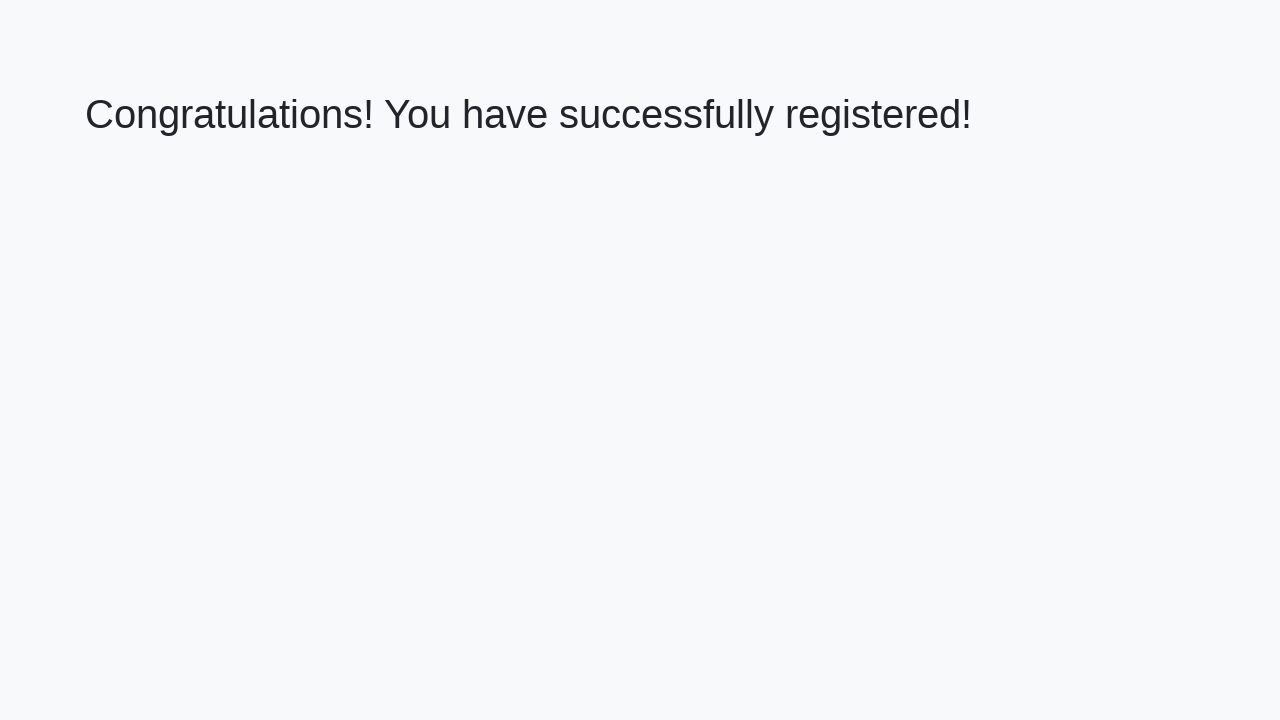